Tests the sortable list functionality on DemoQA by navigating to the Interactions > Sortable section and performing drag-and-drop operations to reorder list items.

Starting URL: https://demoqa.com

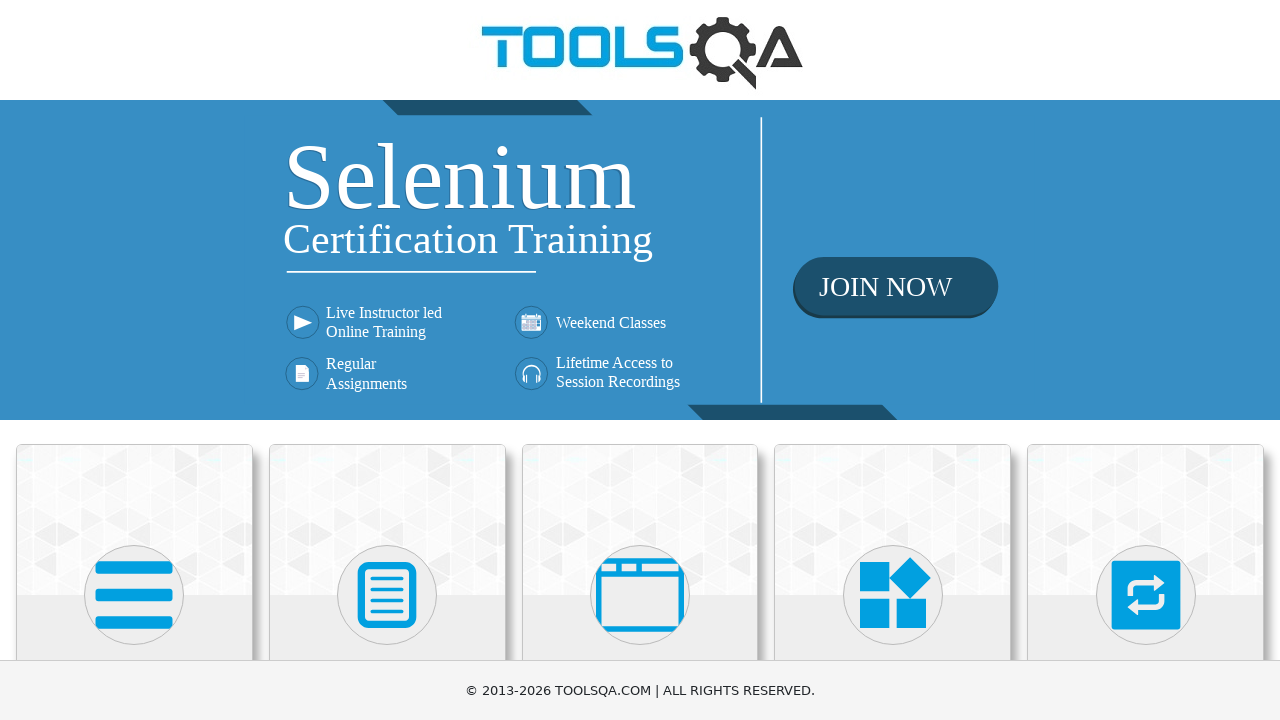

Clicked on Interactions menu card at (1146, 360) on text=Interactions
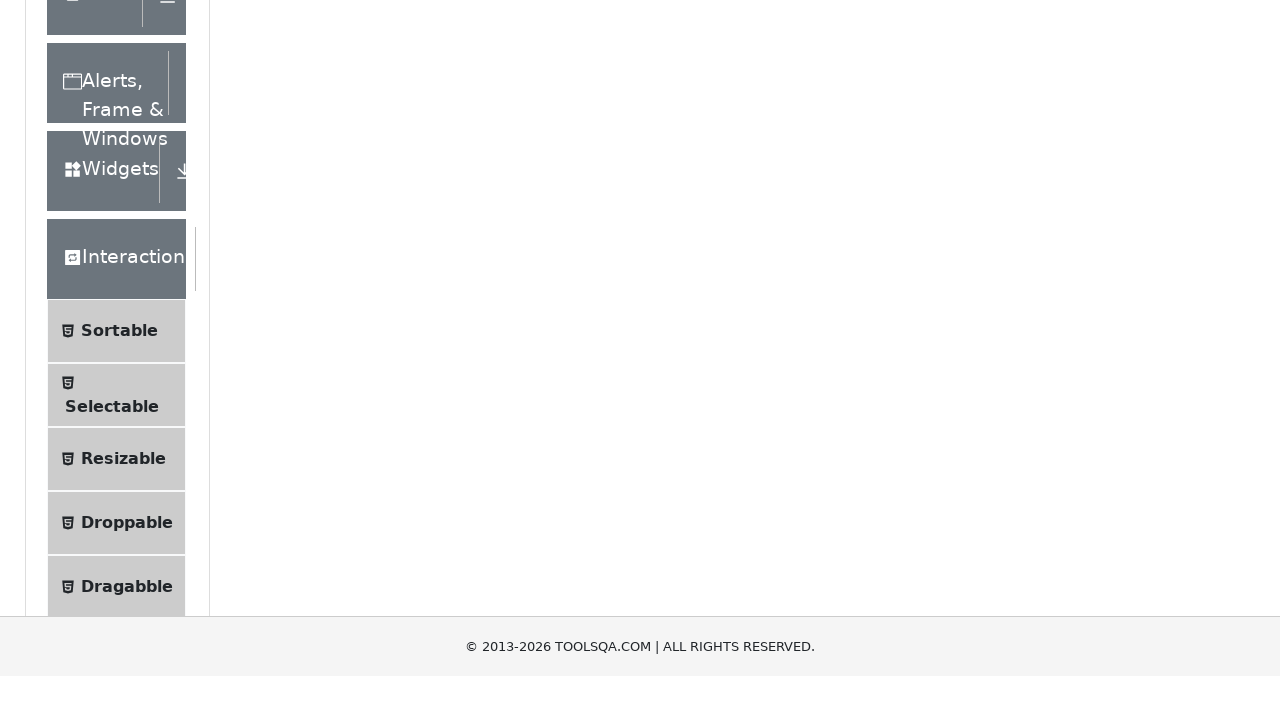

Clicked on Sortable submenu item at (119, 613) on text=Sortable
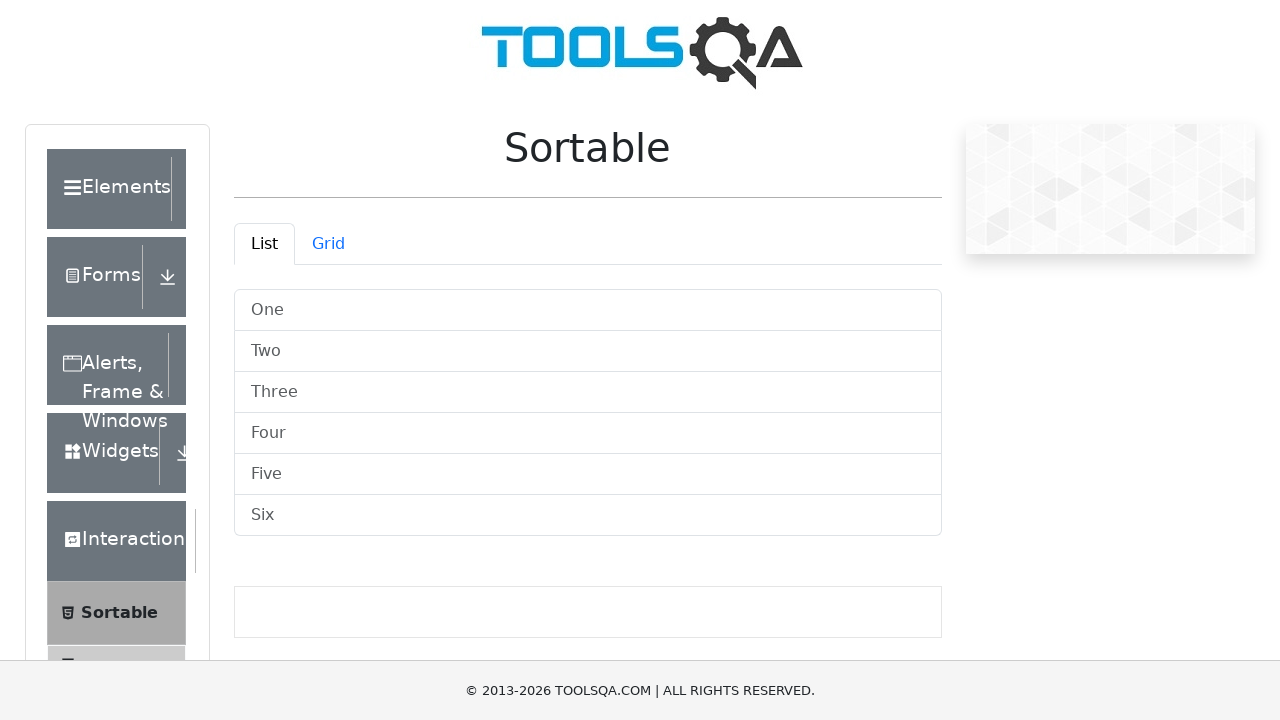

Sortable list loaded and became visible
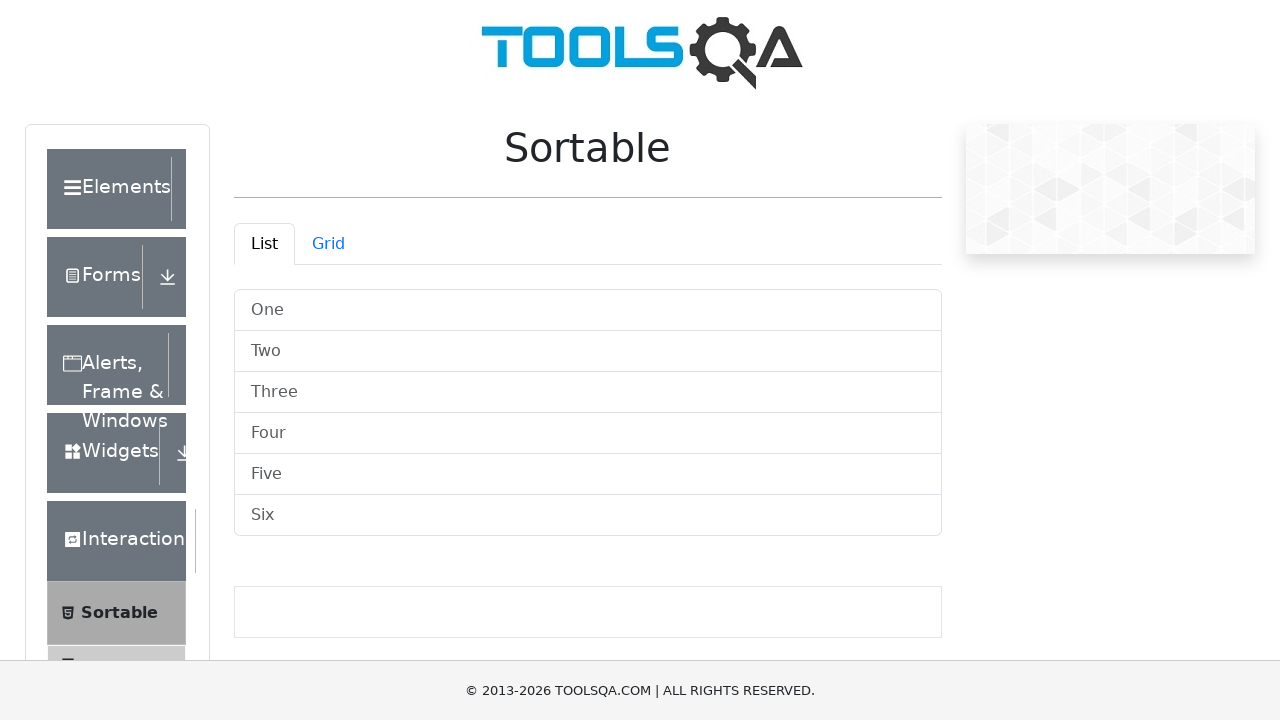

Retrieved 6 list items from sortable list
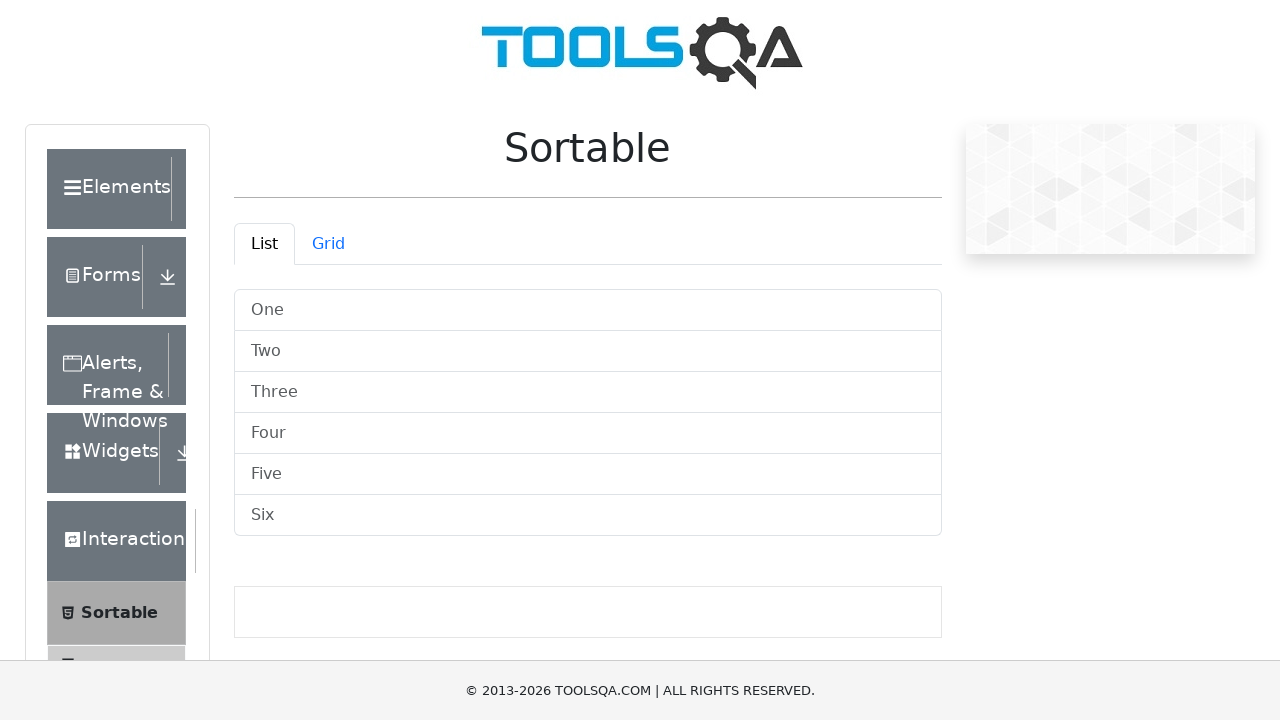

Dragged list item 0 to position 1 at (588, 352)
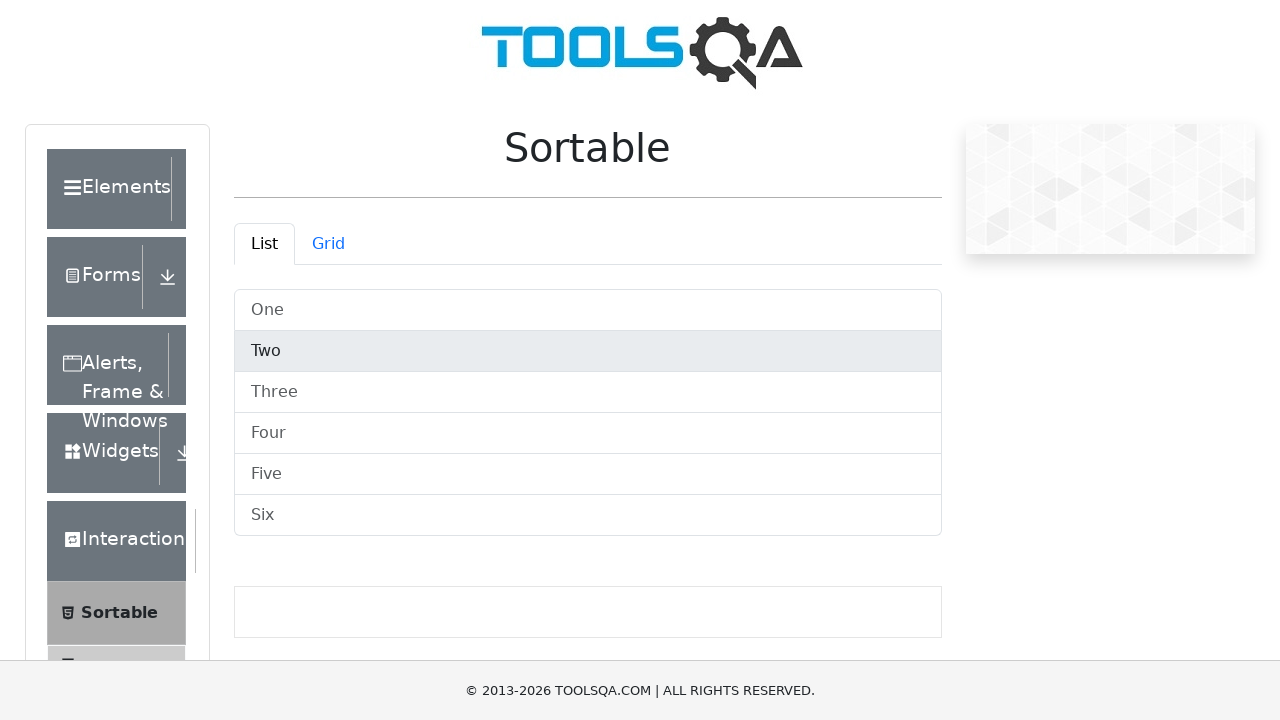

Waited 200ms for reordering animation to complete
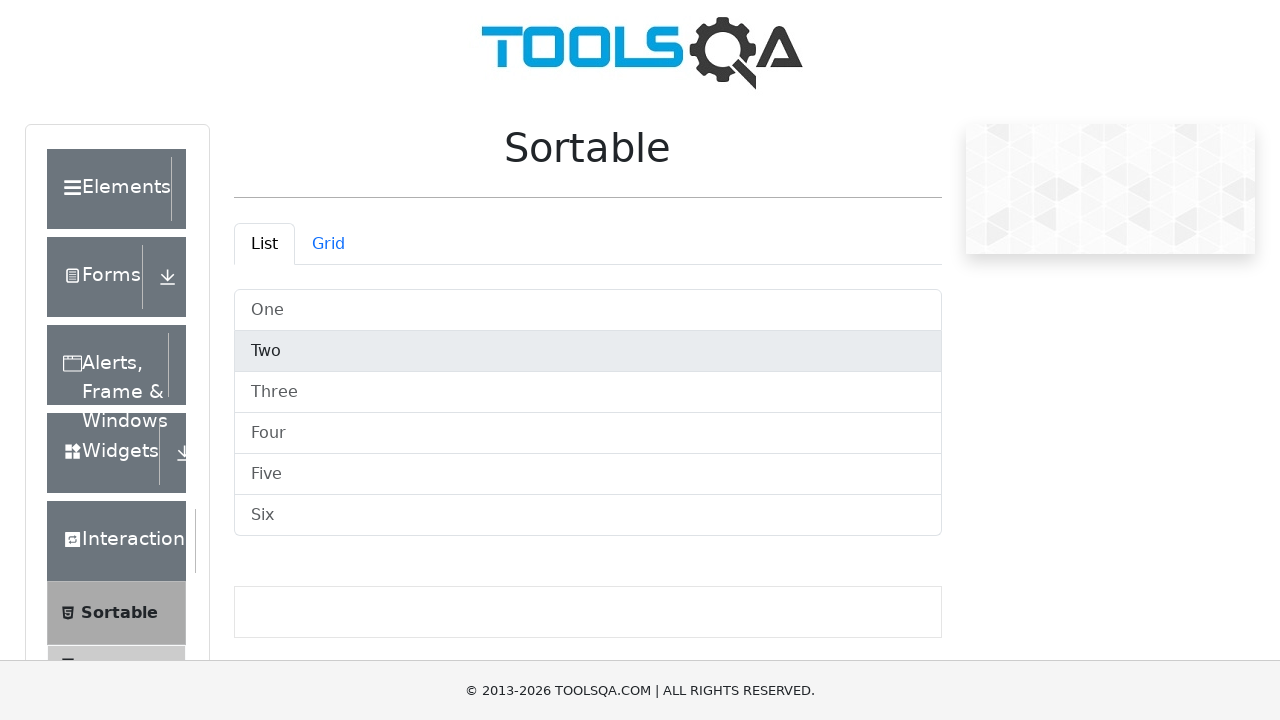

Dragged list item 1 to position 2 at (588, 392)
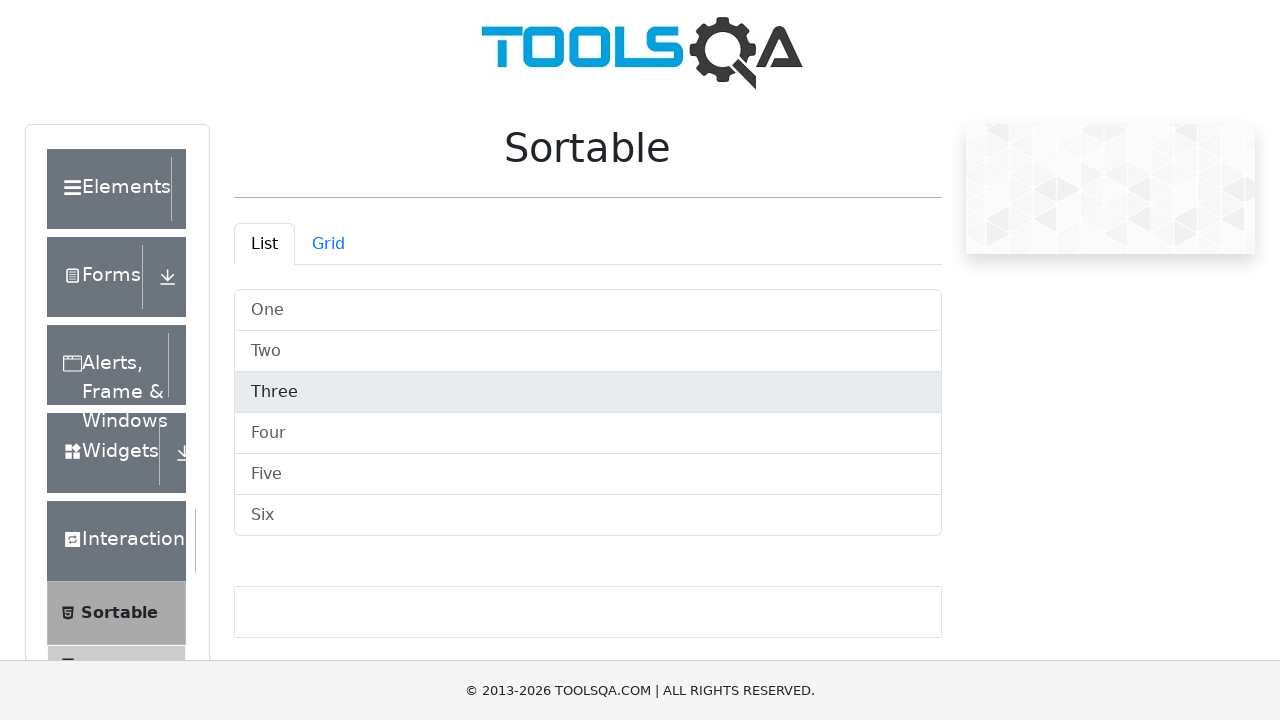

Waited 200ms for reordering animation to complete
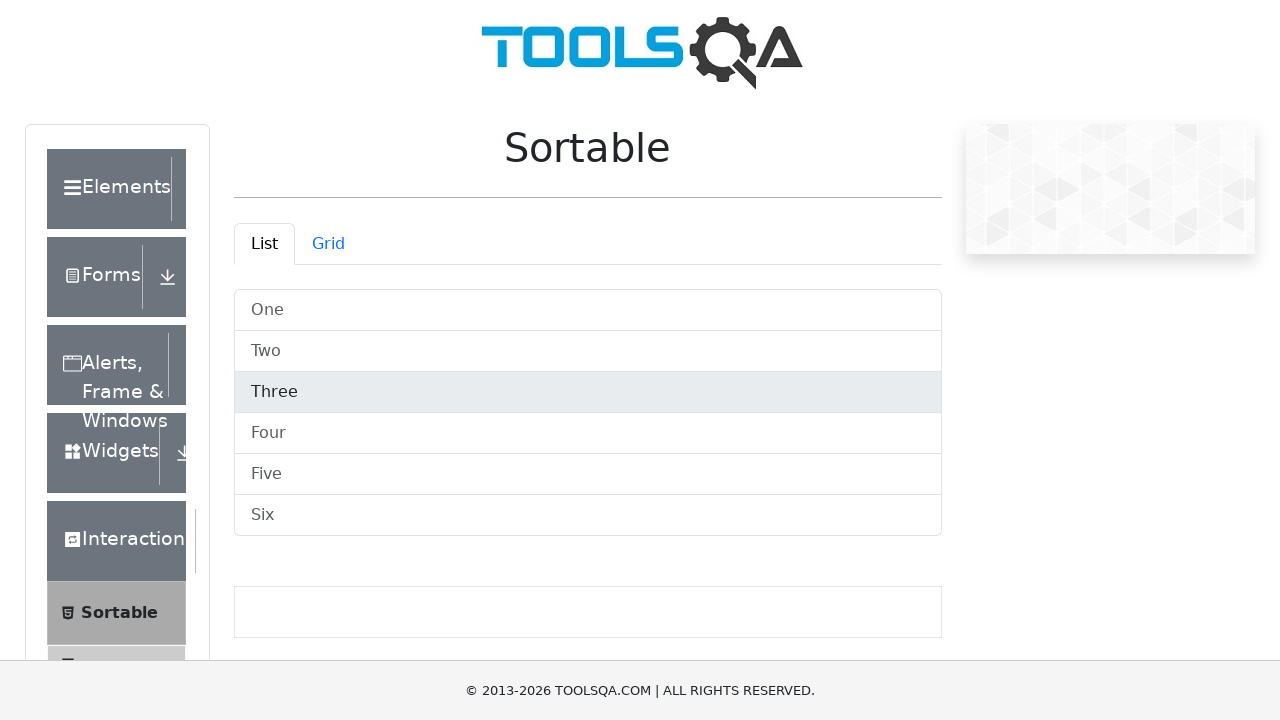

Dragged list item 2 to position 3 at (588, 434)
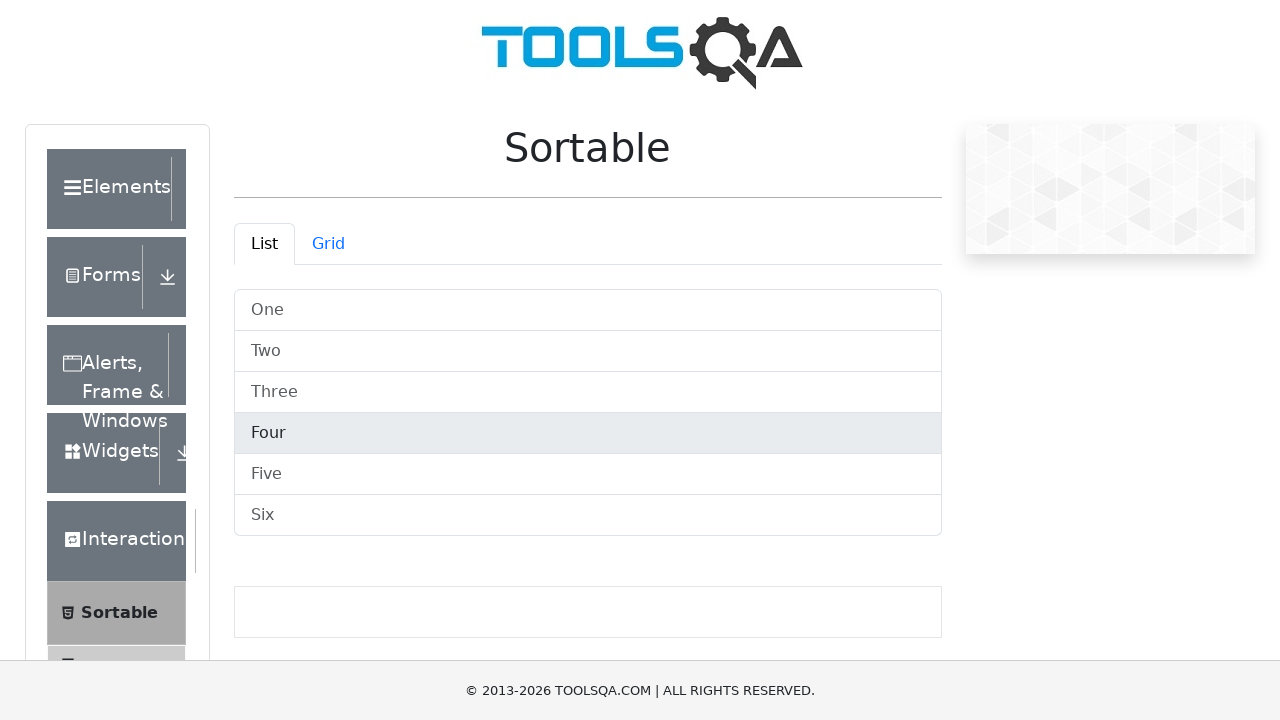

Waited 200ms for reordering animation to complete
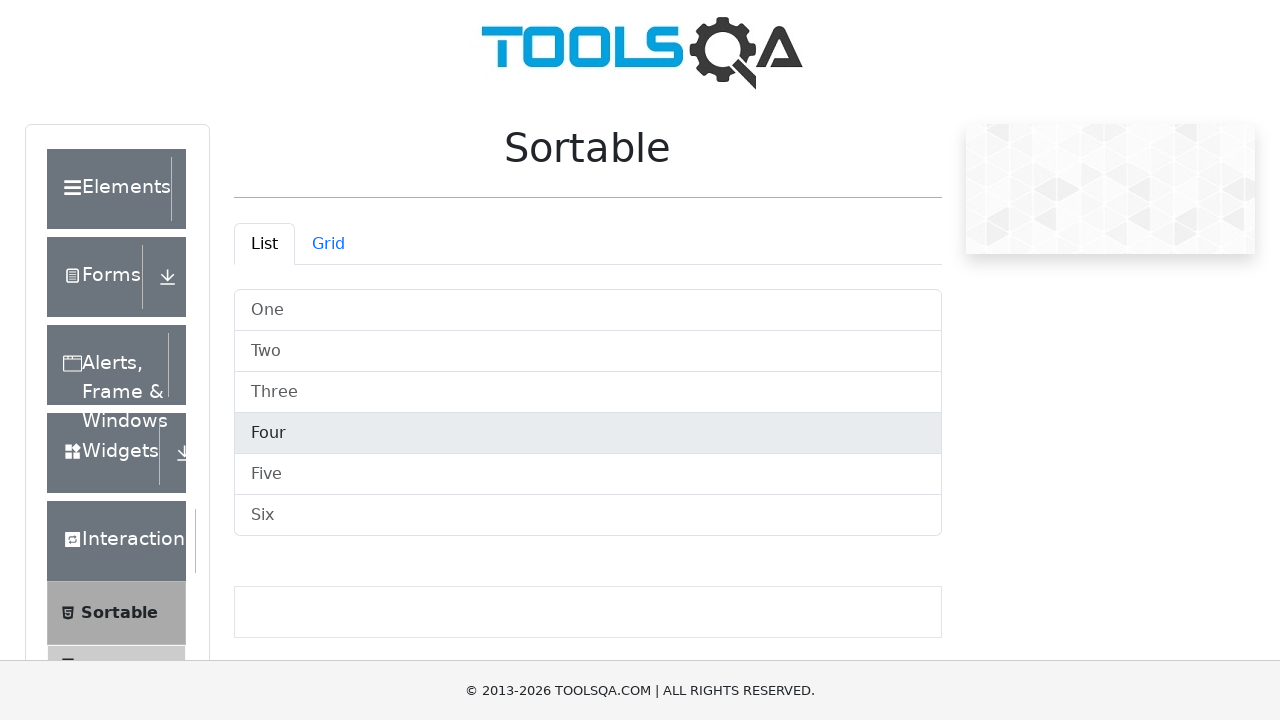

Dragged list item 3 to position 4 at (588, 474)
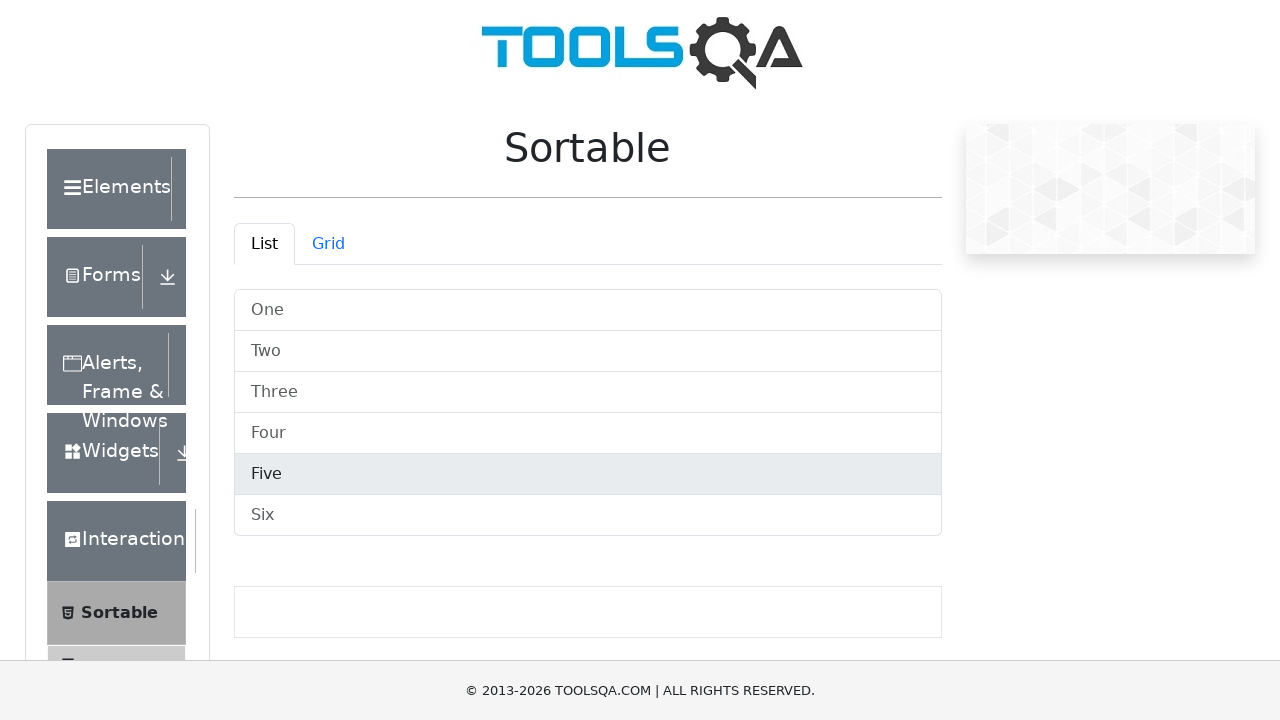

Waited 200ms for reordering animation to complete
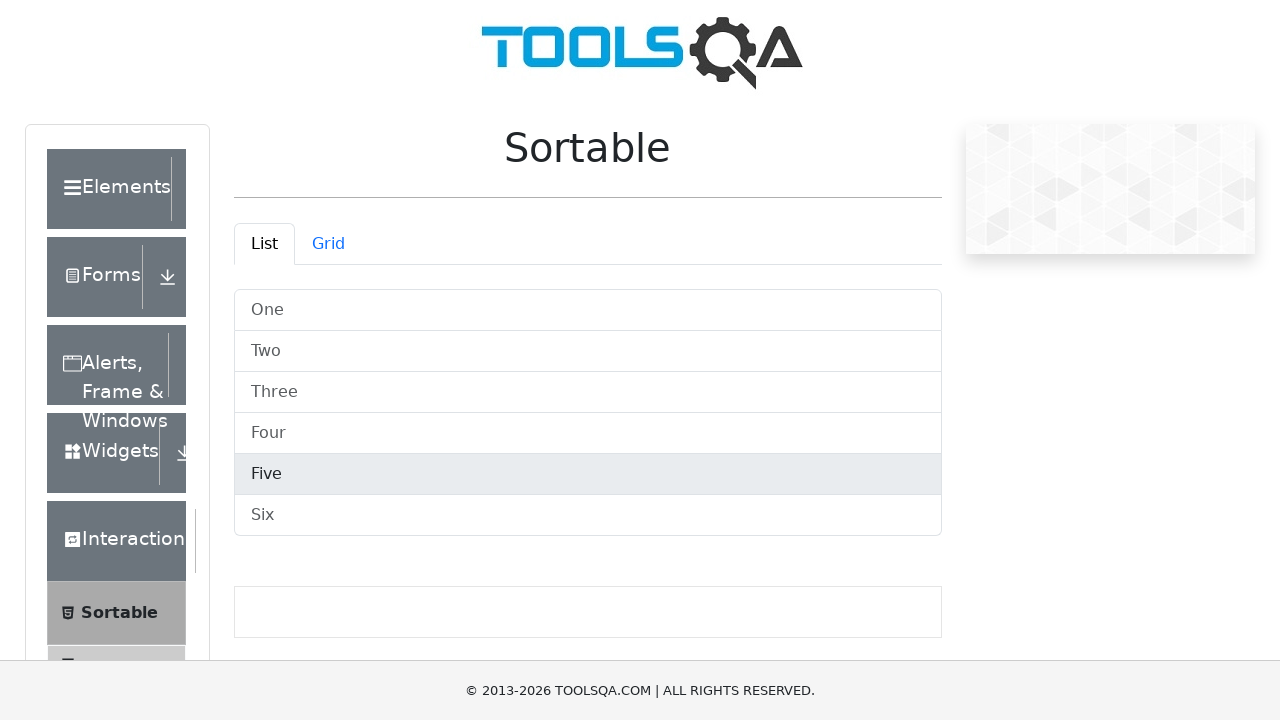

Dragged list item 4 to position 5 at (588, 516)
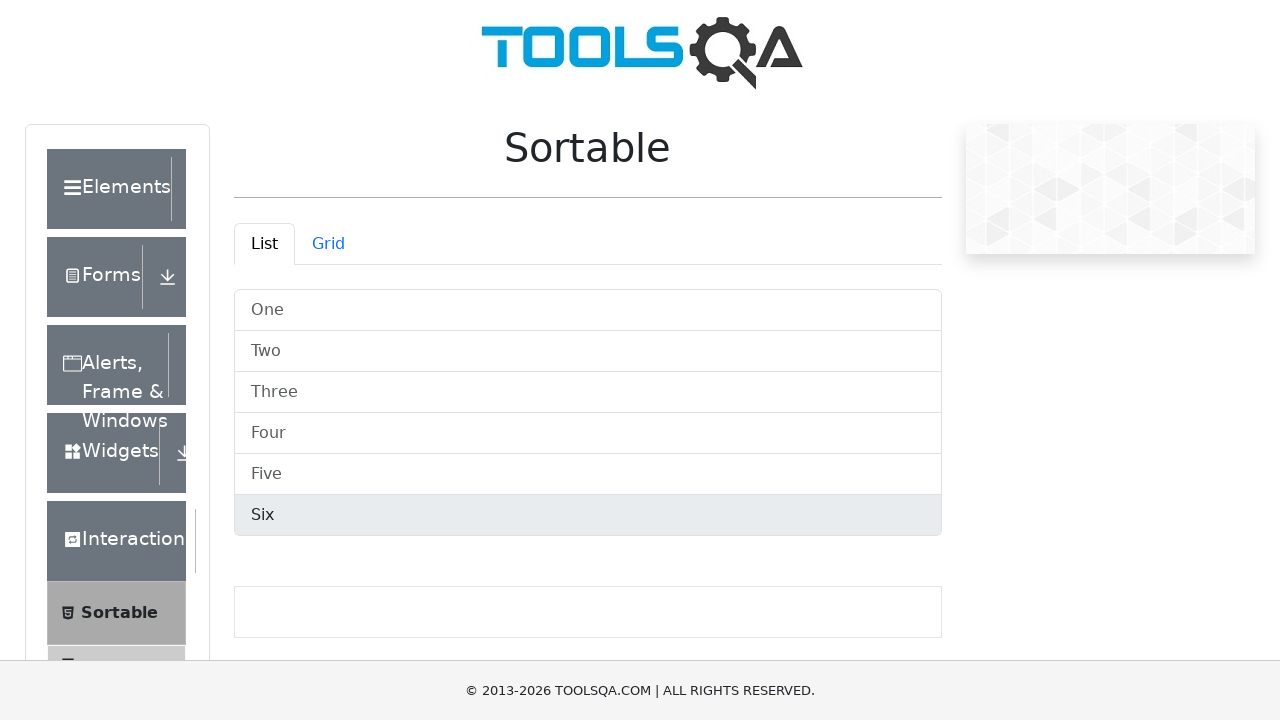

Waited 200ms for reordering animation to complete
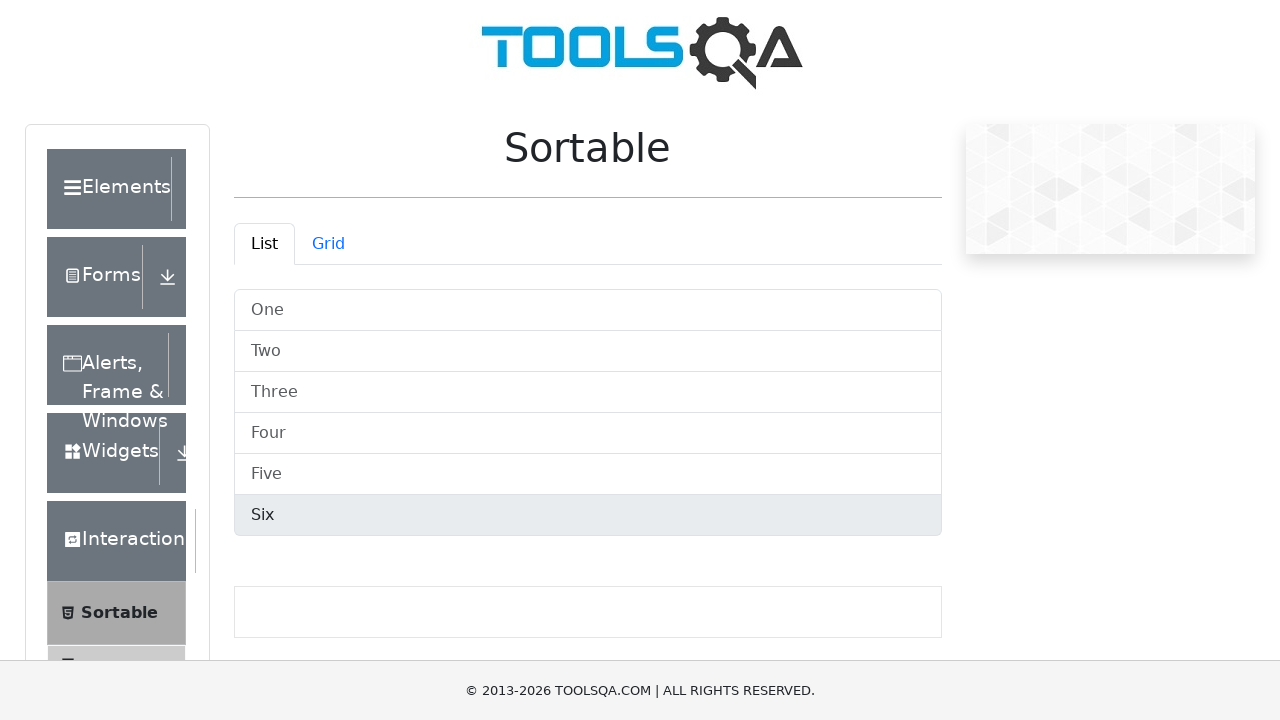

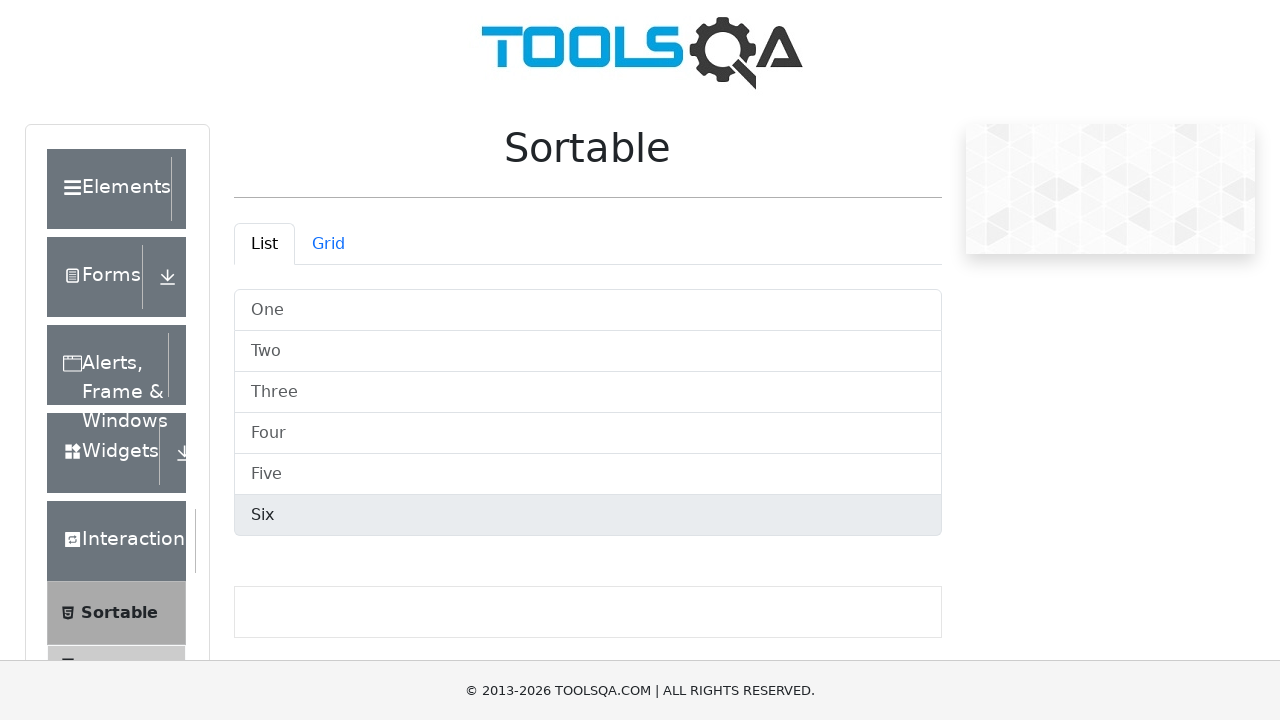